Navigates to the Form Authentication page and verifies that the page title is correct

Starting URL: https://the-internet.herokuapp.com/

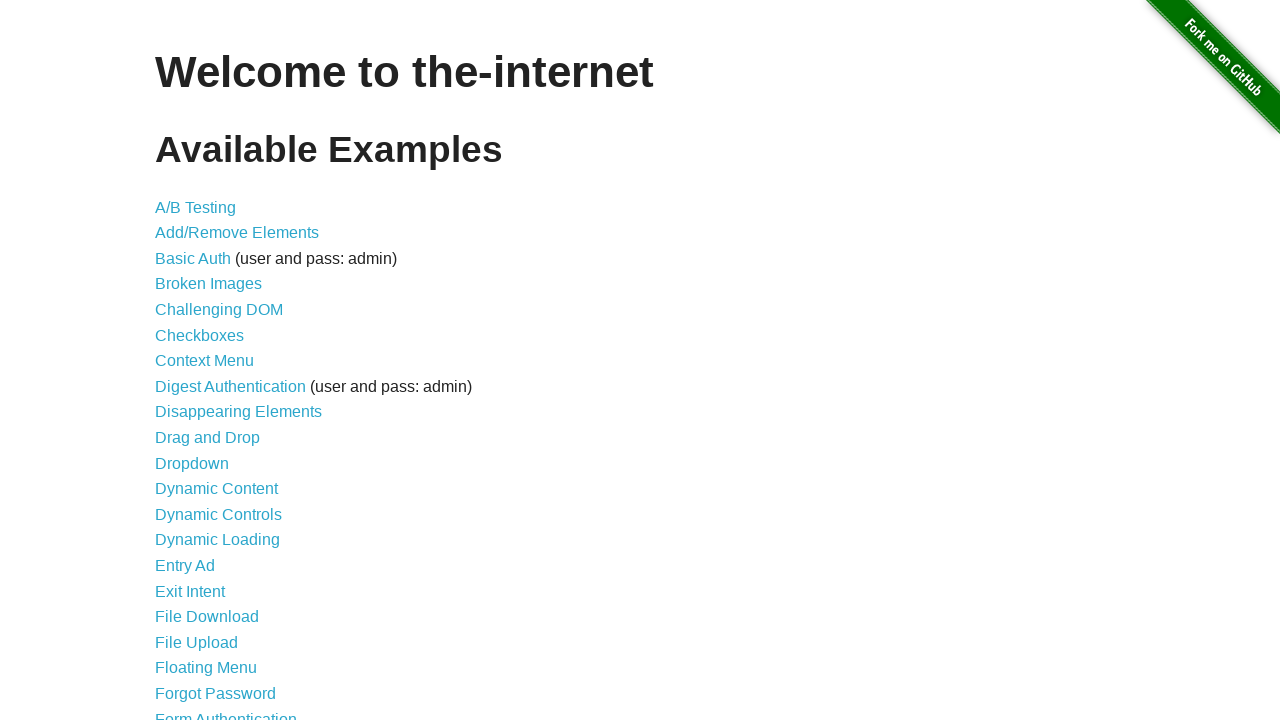

Navigated to the Internet homepage
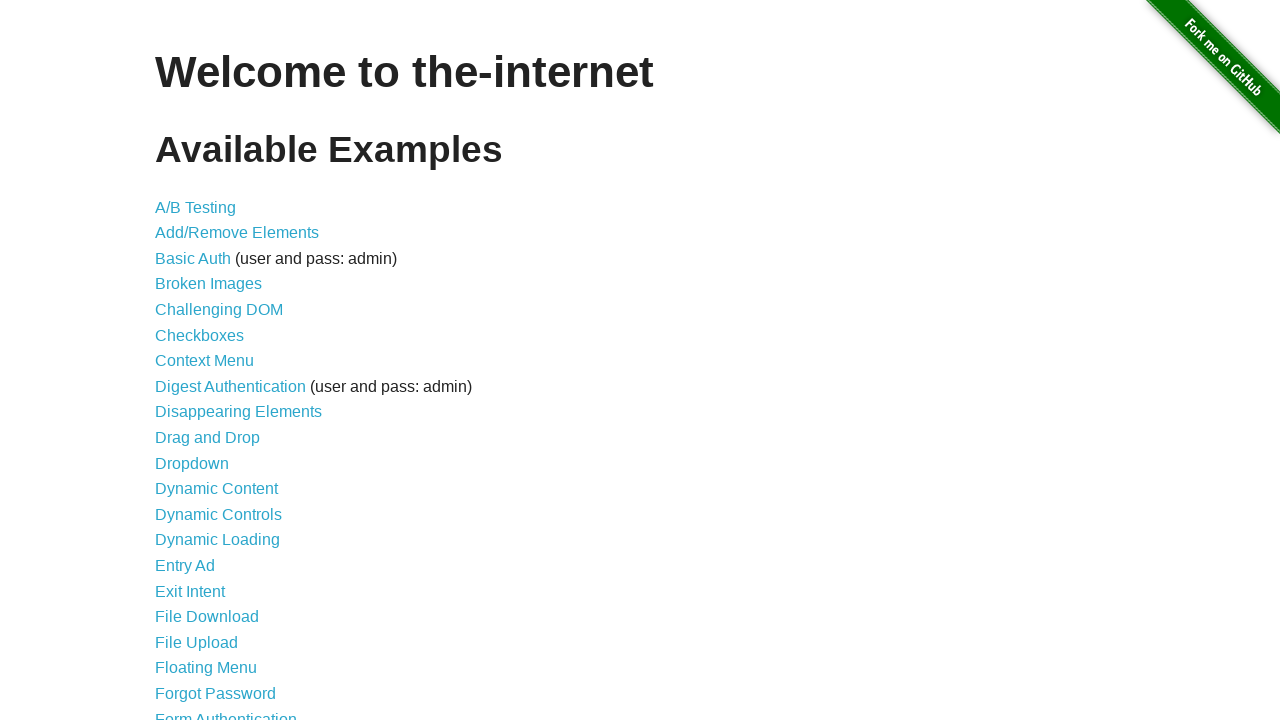

Clicked on Form Authentication link at (226, 712) on xpath=//a[text()="Form Authentication"]
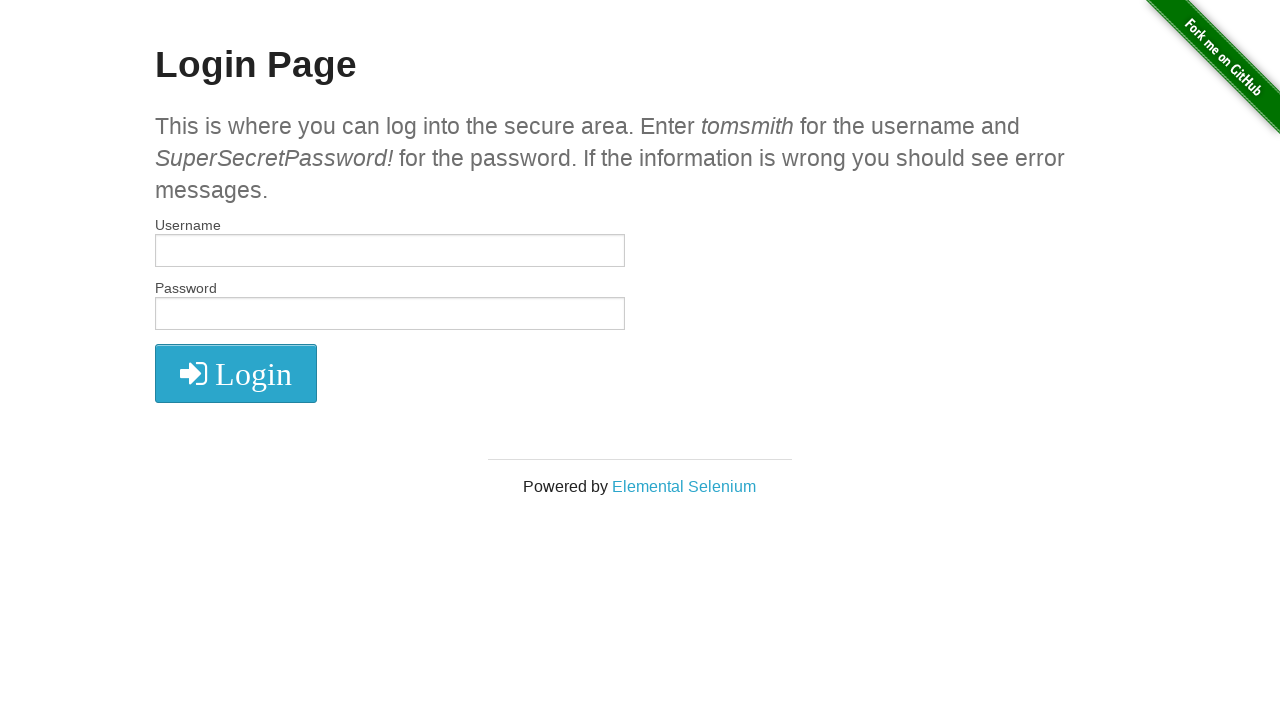

Retrieved page title: The Internet
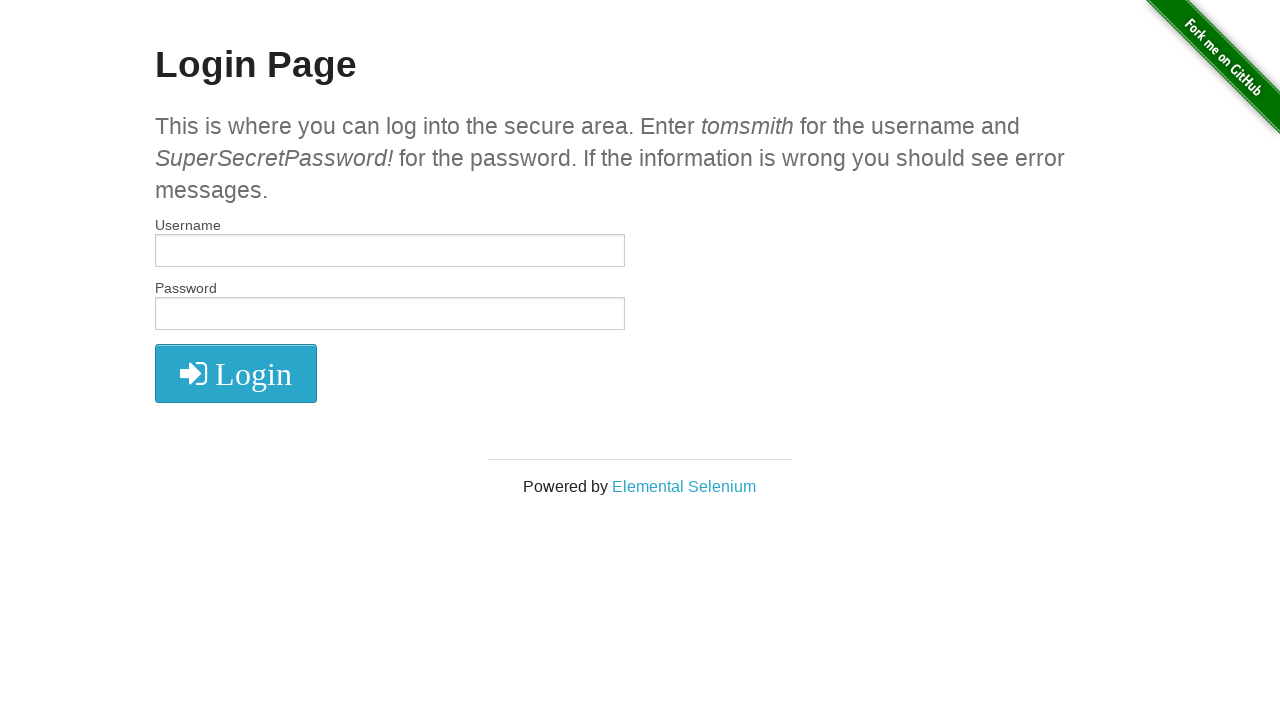

Verified page title is 'The Internet'
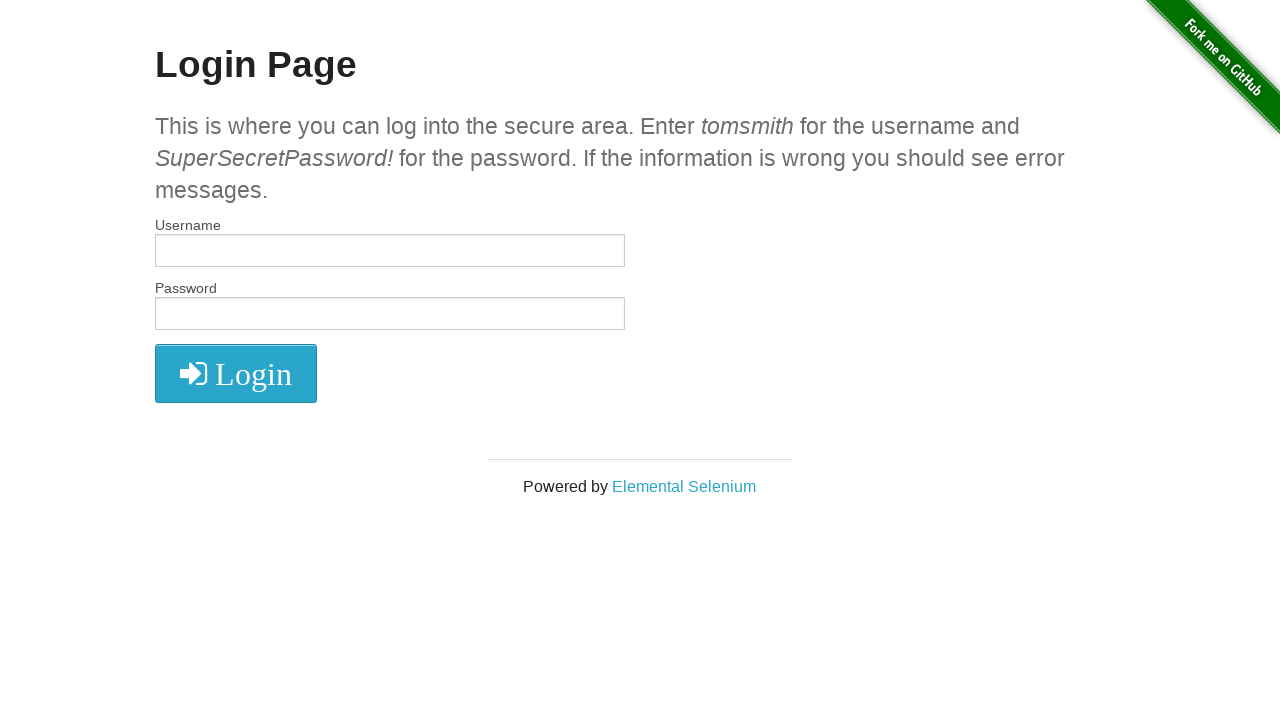

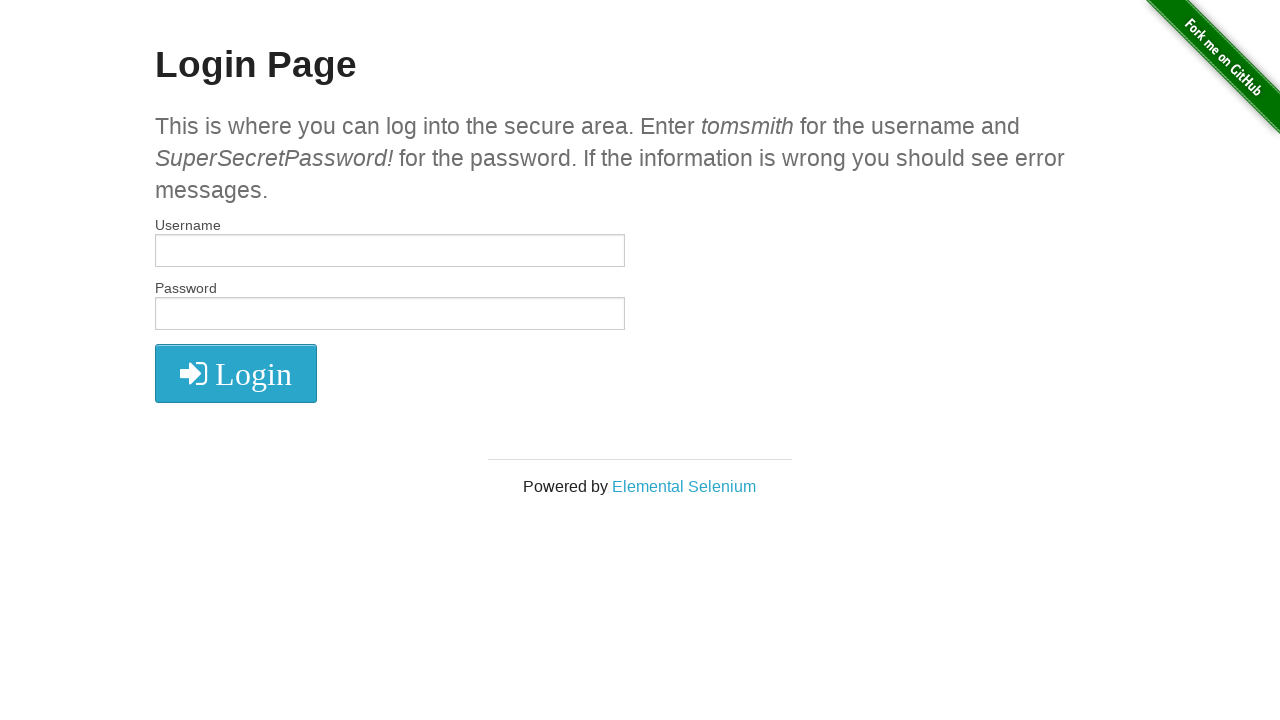